Tests a combo tree dropdown by clicking to open it and then selecting/deselecting all checkbox options within the dropdown

Starting URL: https://www.jqueryscript.net/demo/Drop-Down-Combo-Tree/

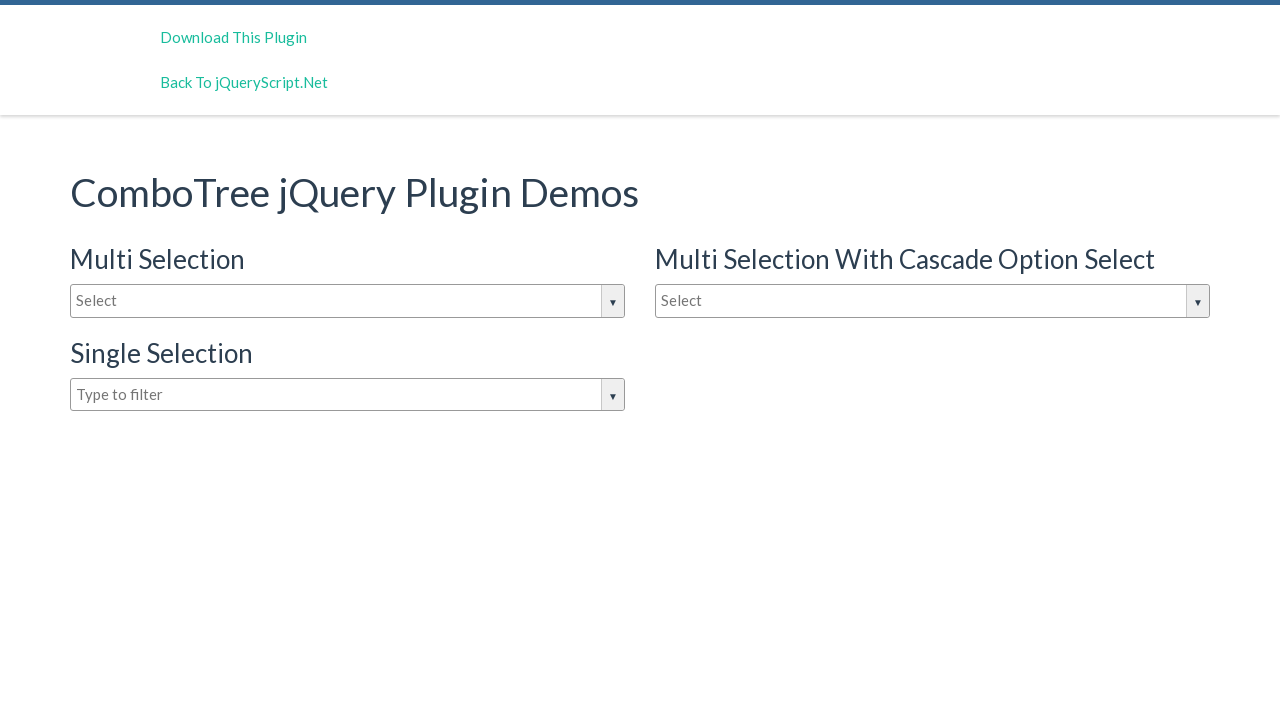

Clicked combo box input to open dropdown at (348, 301) on input#justAnInputBox
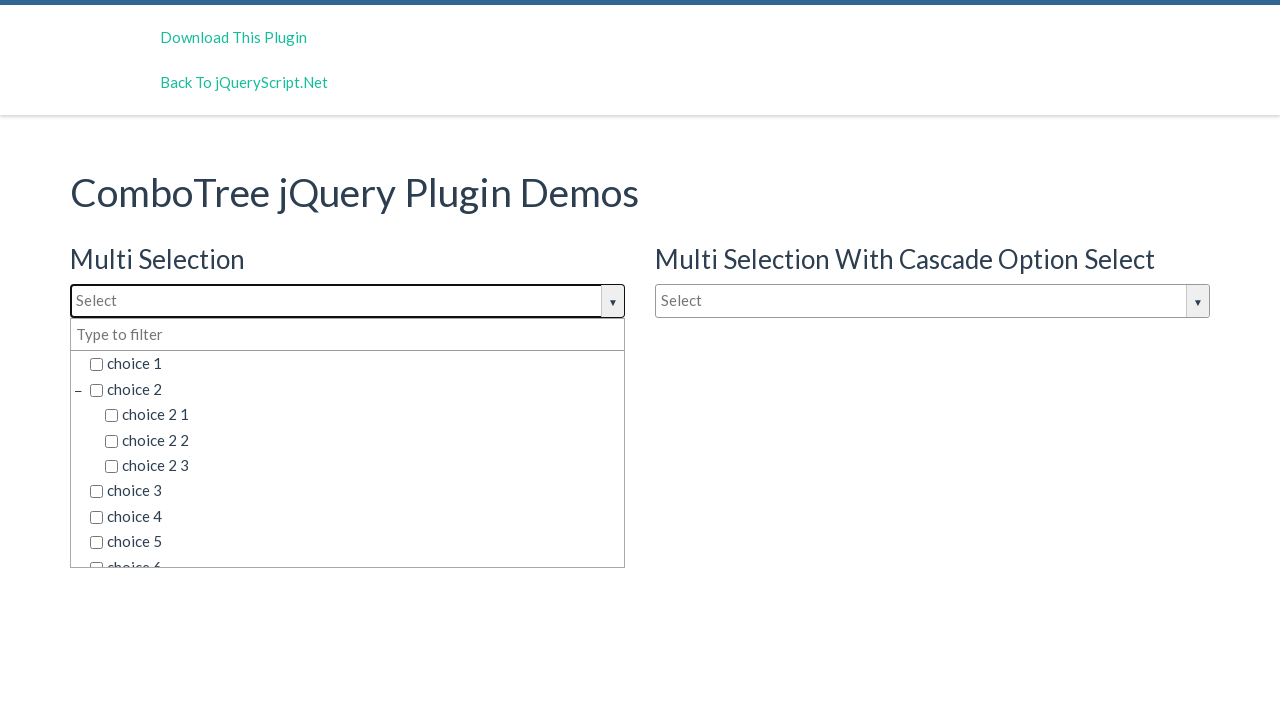

Located all checkbox options in the dropdown tree
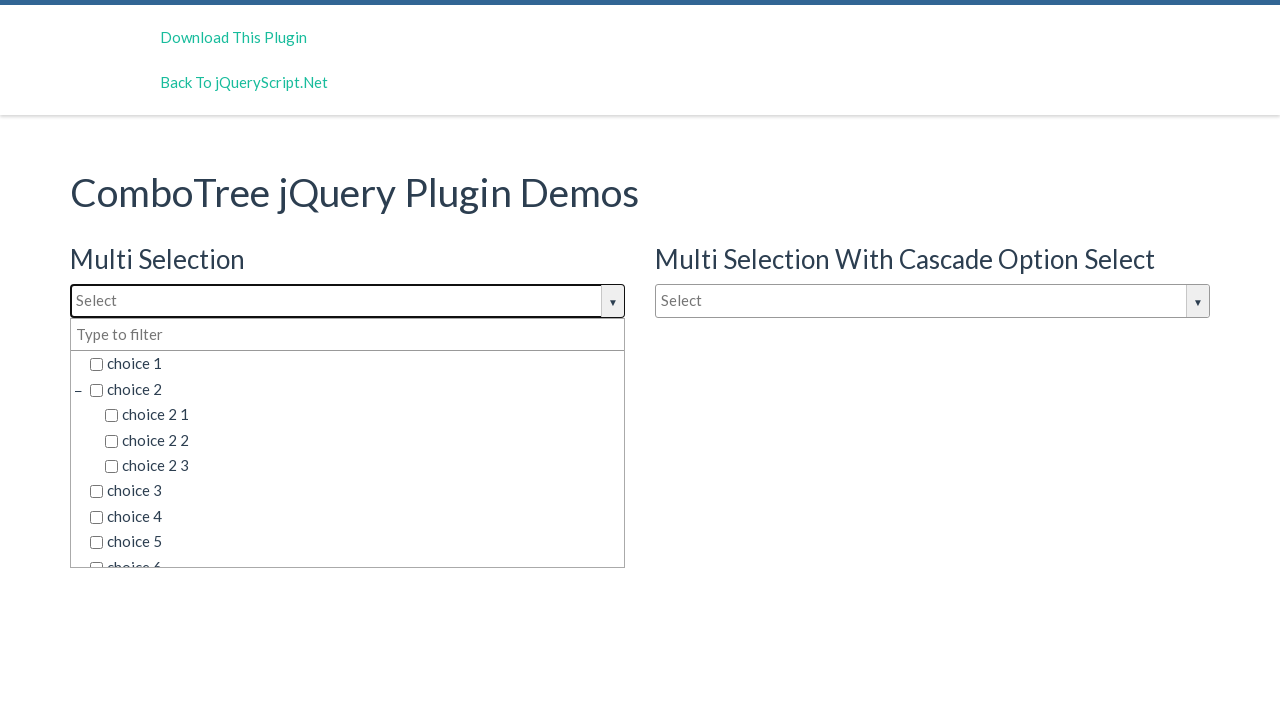

Clicked checkbox to select it at (96, 365) on xpath=//input[@id='justAnInputBox']/ancestor::div[1]/following-sibling::div//ul/
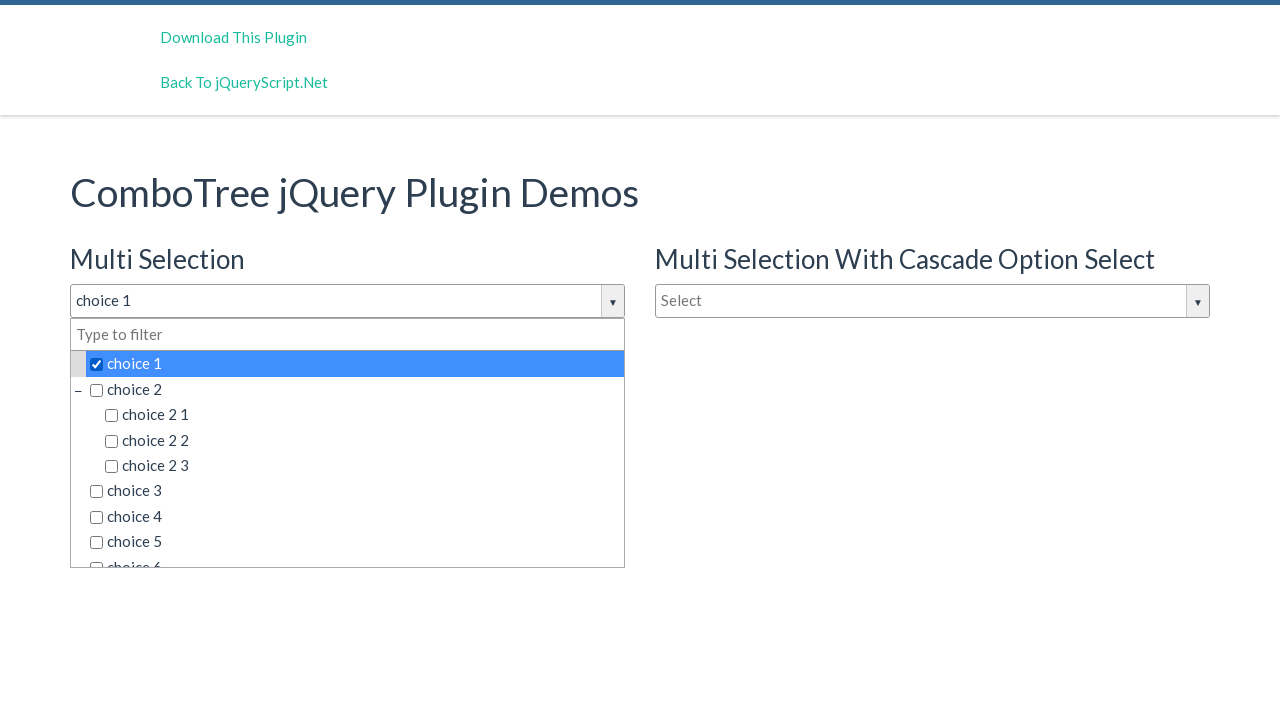

Clicked checkbox to select it at (96, 390) on xpath=//input[@id='justAnInputBox']/ancestor::div[1]/following-sibling::div//ul/
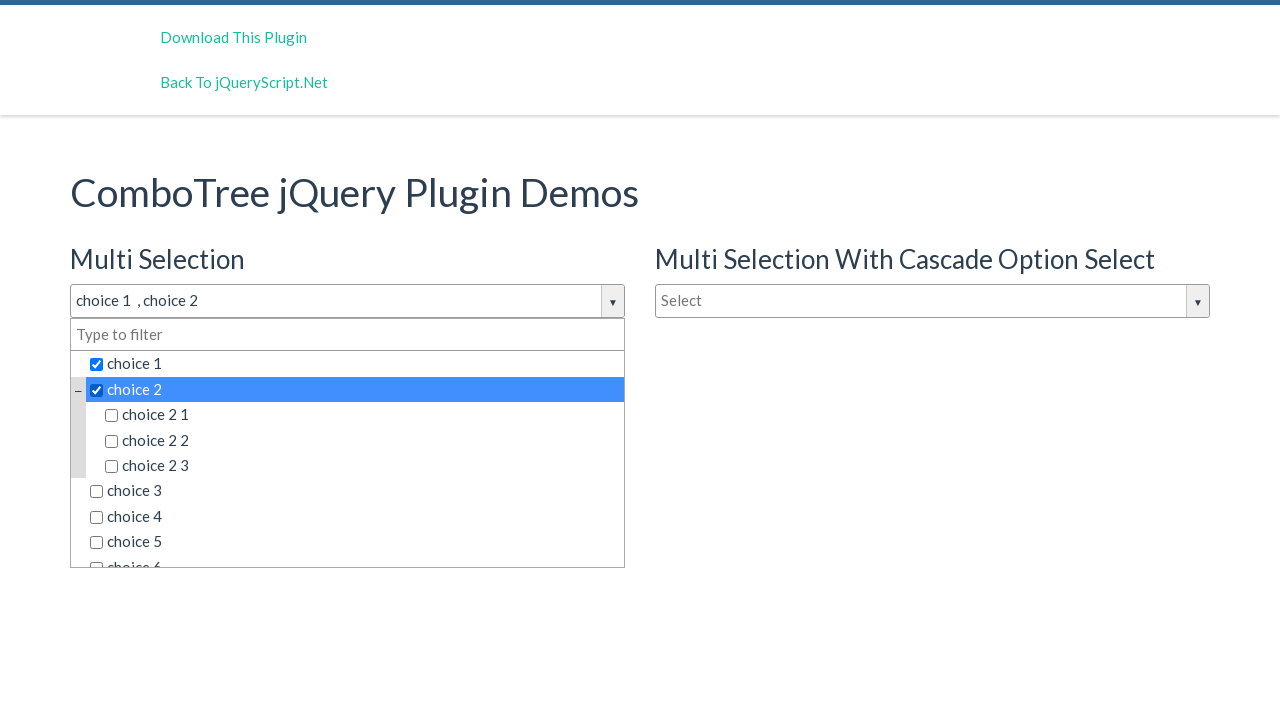

Clicked checkbox to select it at (112, 416) on xpath=//input[@id='justAnInputBox']/ancestor::div[1]/following-sibling::div//ul/
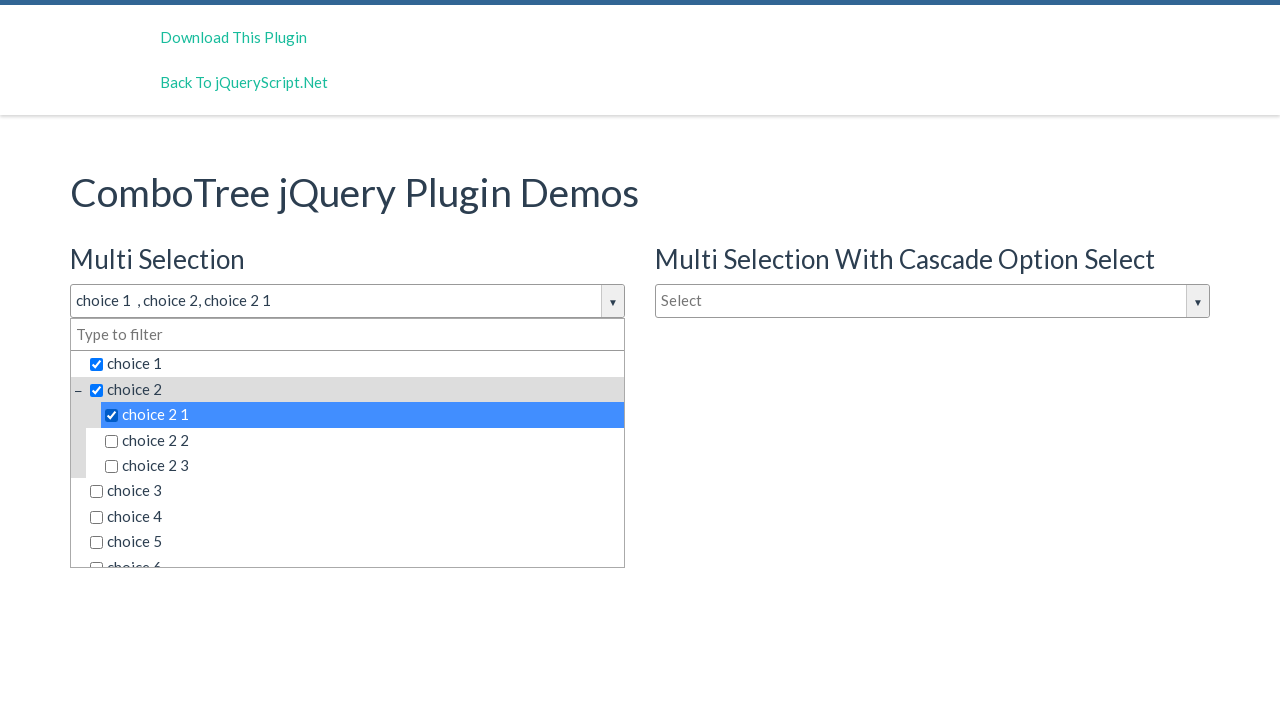

Clicked checkbox to select it at (112, 441) on xpath=//input[@id='justAnInputBox']/ancestor::div[1]/following-sibling::div//ul/
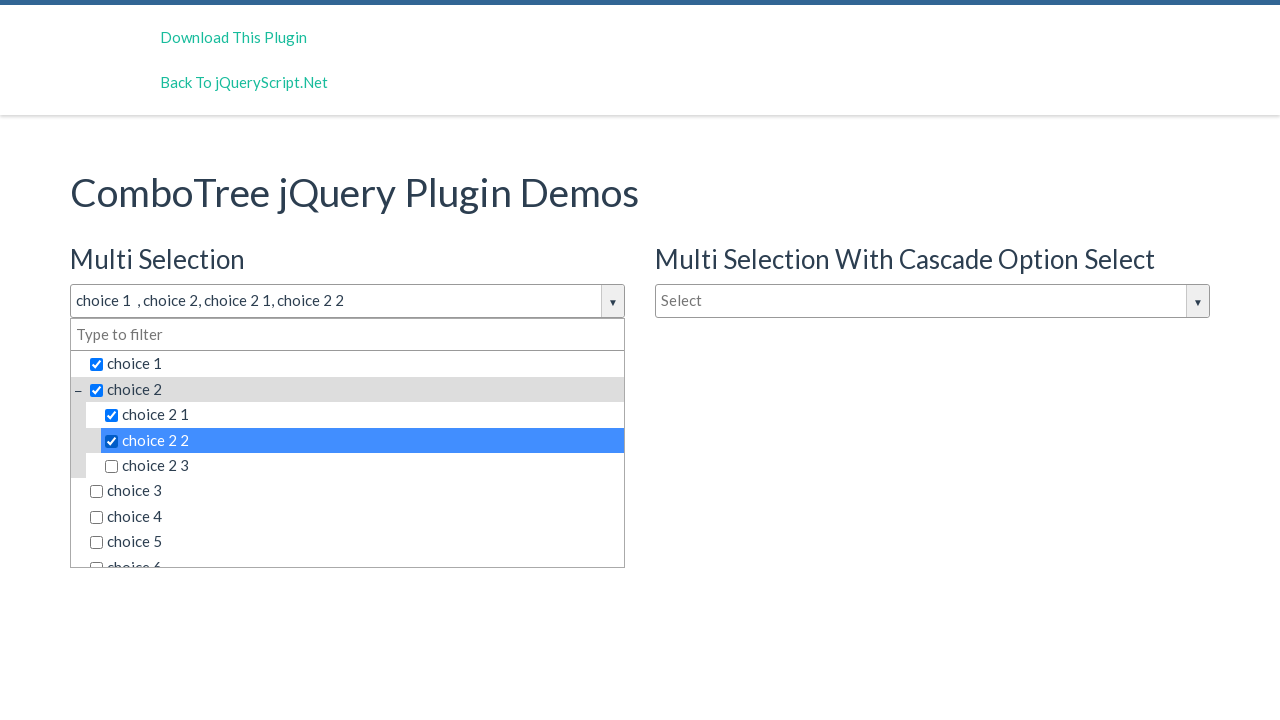

Clicked checkbox to select it at (112, 467) on xpath=//input[@id='justAnInputBox']/ancestor::div[1]/following-sibling::div//ul/
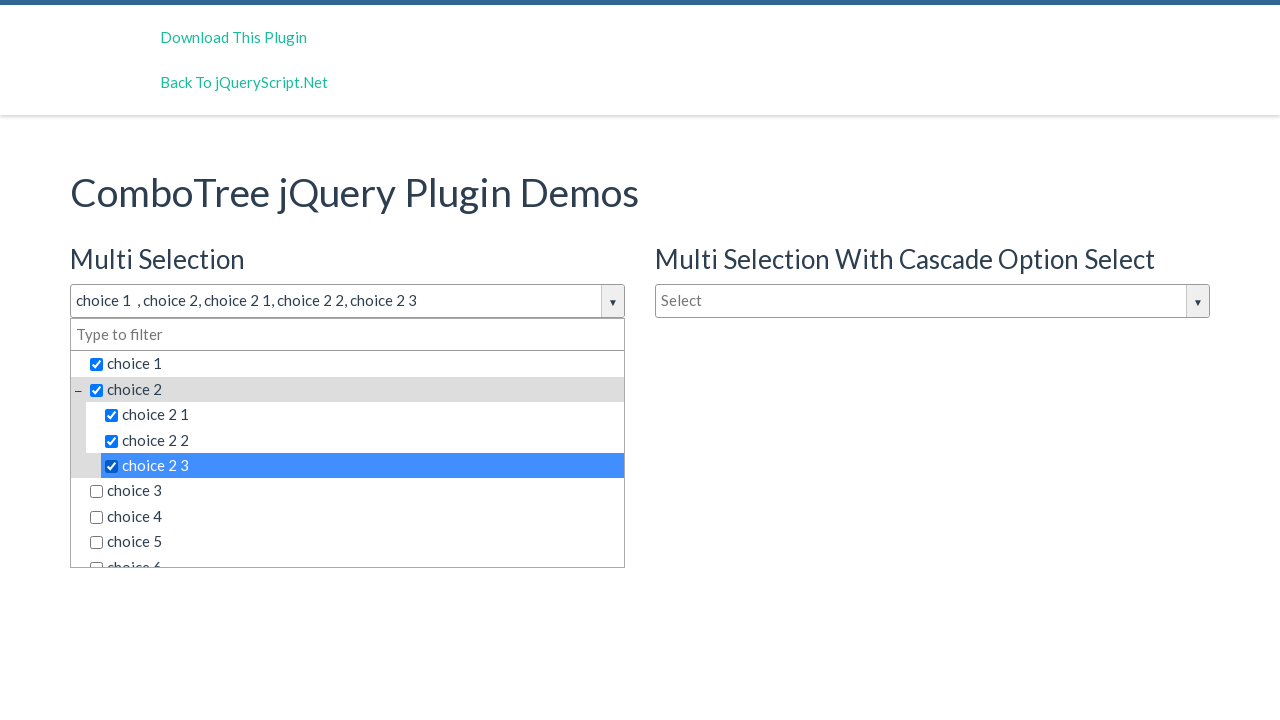

Clicked checkbox to select it at (96, 492) on xpath=//input[@id='justAnInputBox']/ancestor::div[1]/following-sibling::div//ul/
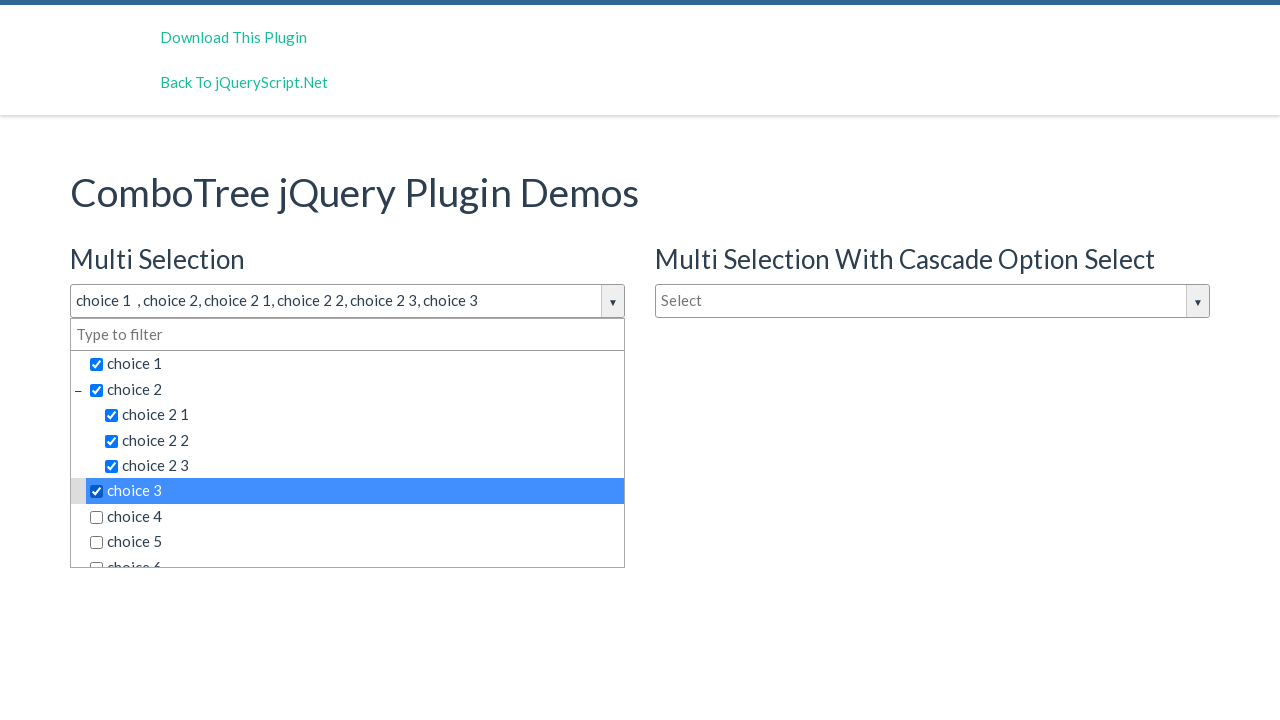

Clicked checkbox to select it at (96, 517) on xpath=//input[@id='justAnInputBox']/ancestor::div[1]/following-sibling::div//ul/
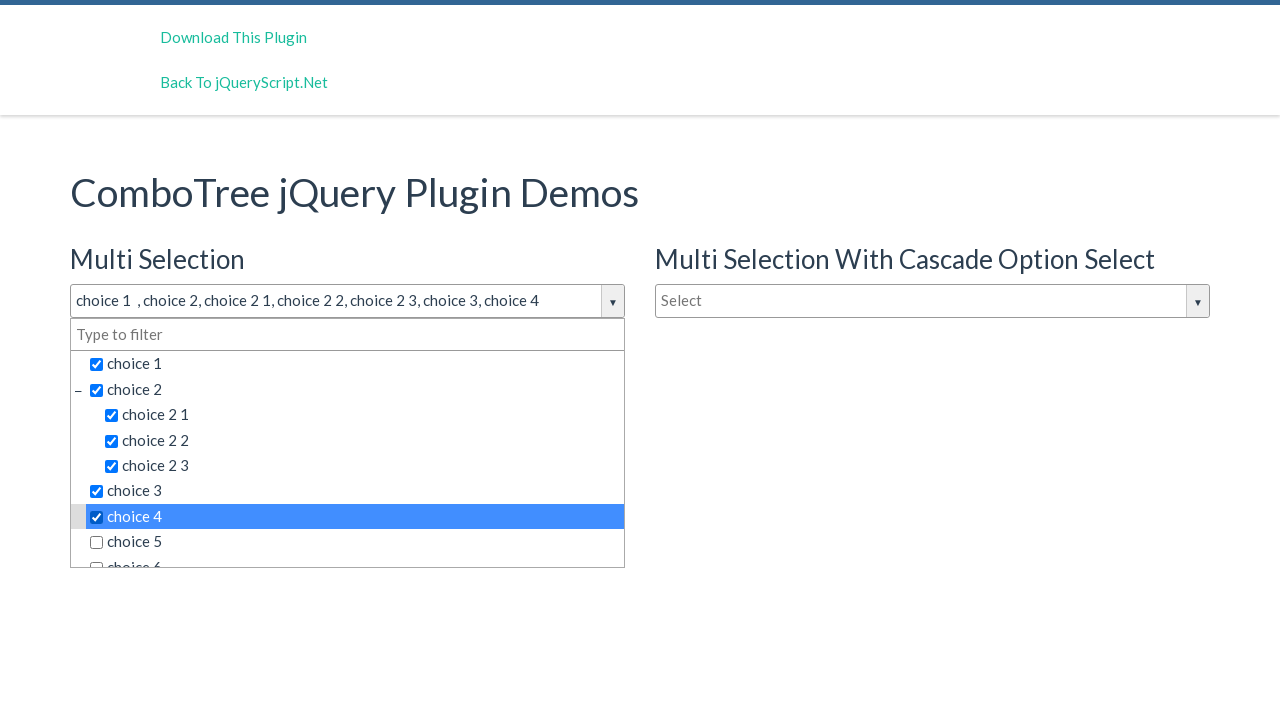

Clicked checkbox to select it at (96, 543) on xpath=//input[@id='justAnInputBox']/ancestor::div[1]/following-sibling::div//ul/
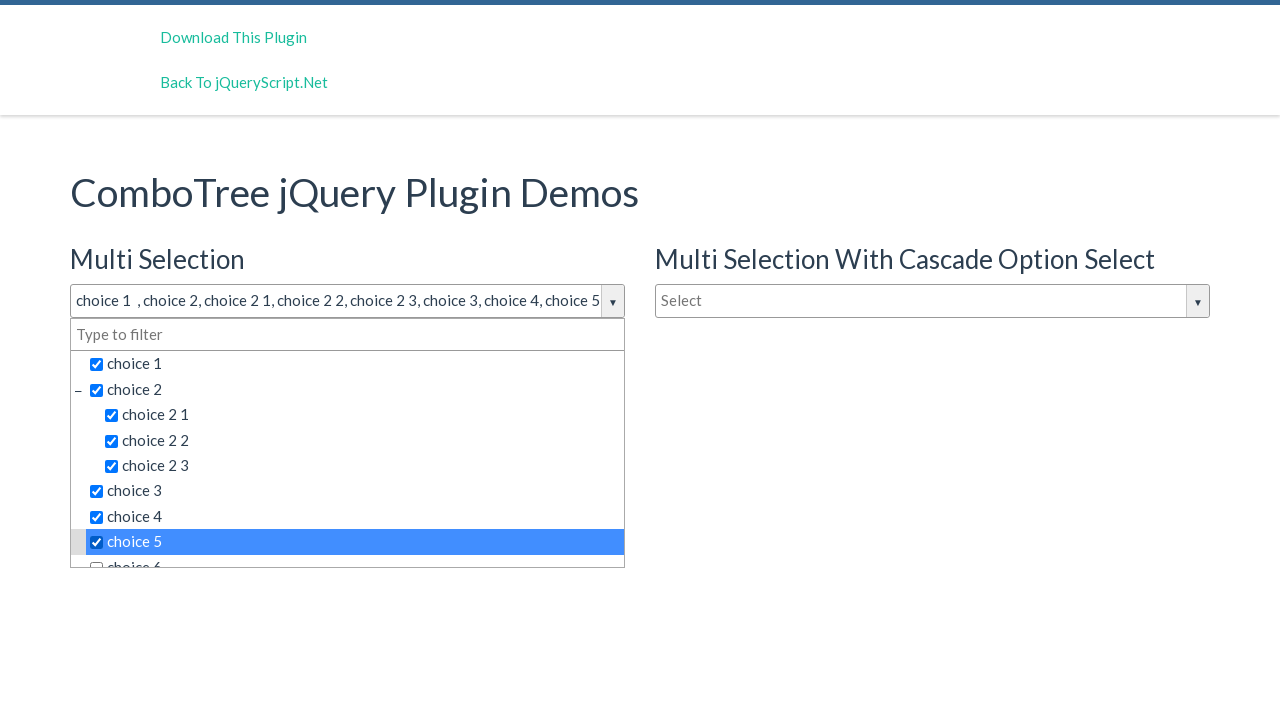

Clicked checkbox to select it at (96, 560) on xpath=//input[@id='justAnInputBox']/ancestor::div[1]/following-sibling::div//ul/
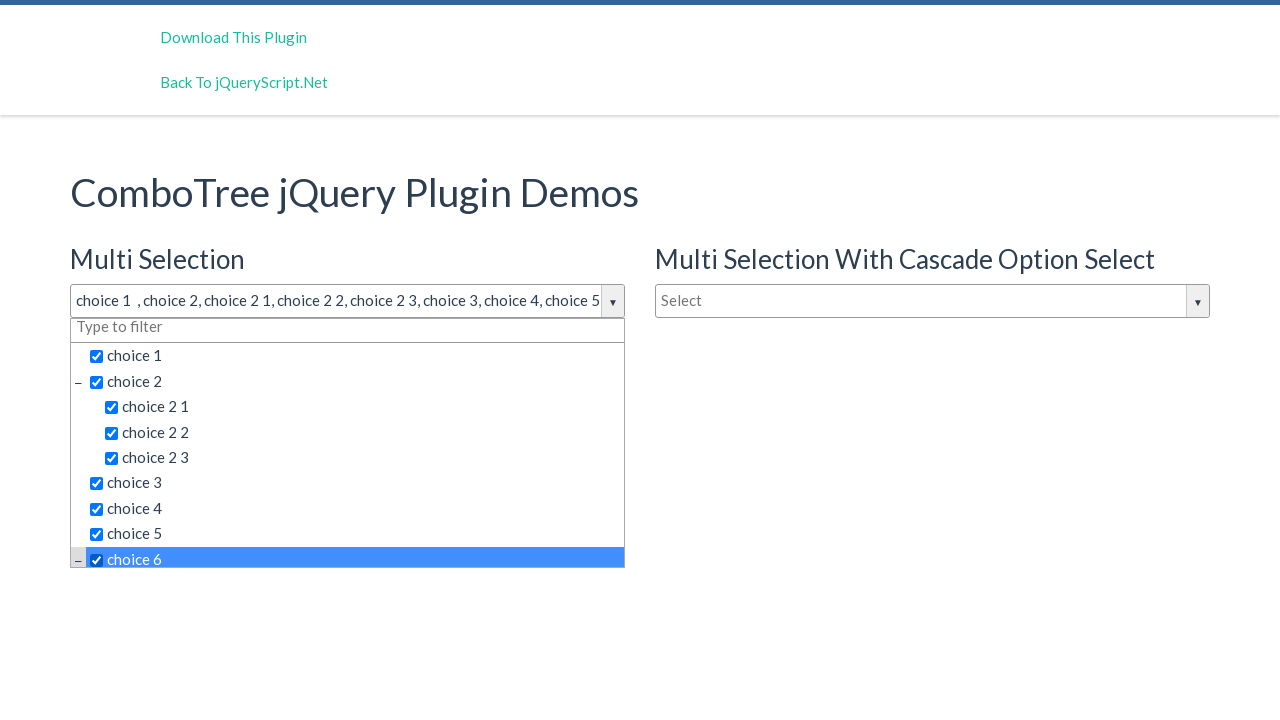

Clicked checkbox to select it at (112, 443) on xpath=//input[@id='justAnInputBox']/ancestor::div[1]/following-sibling::div//ul/
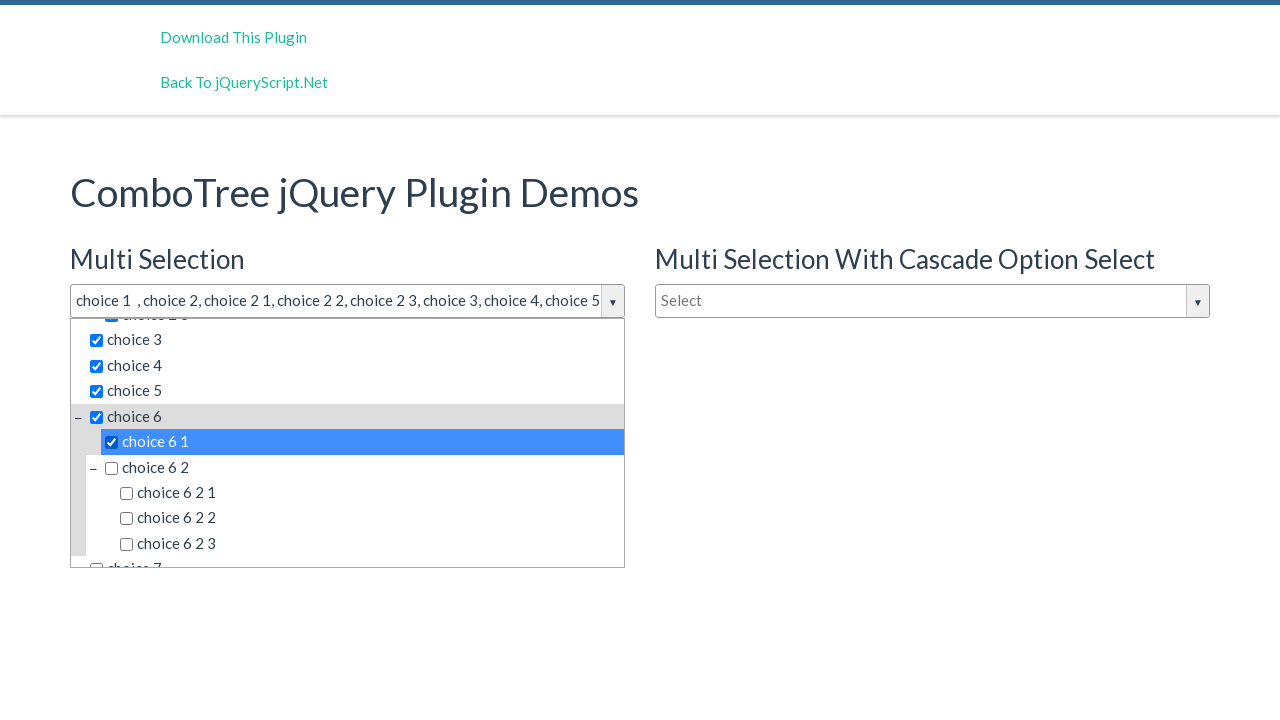

Clicked checkbox to select it at (112, 468) on xpath=//input[@id='justAnInputBox']/ancestor::div[1]/following-sibling::div//ul/
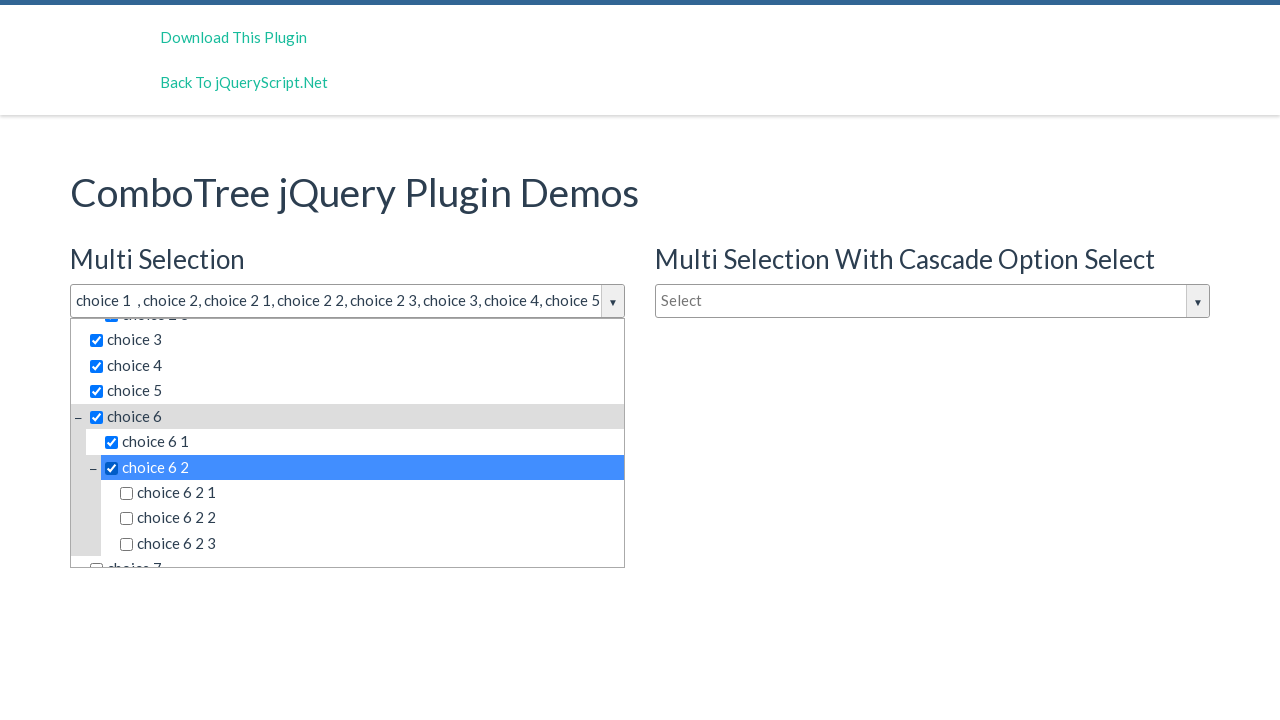

Clicked checkbox to select it at (126, 493) on xpath=//input[@id='justAnInputBox']/ancestor::div[1]/following-sibling::div//ul/
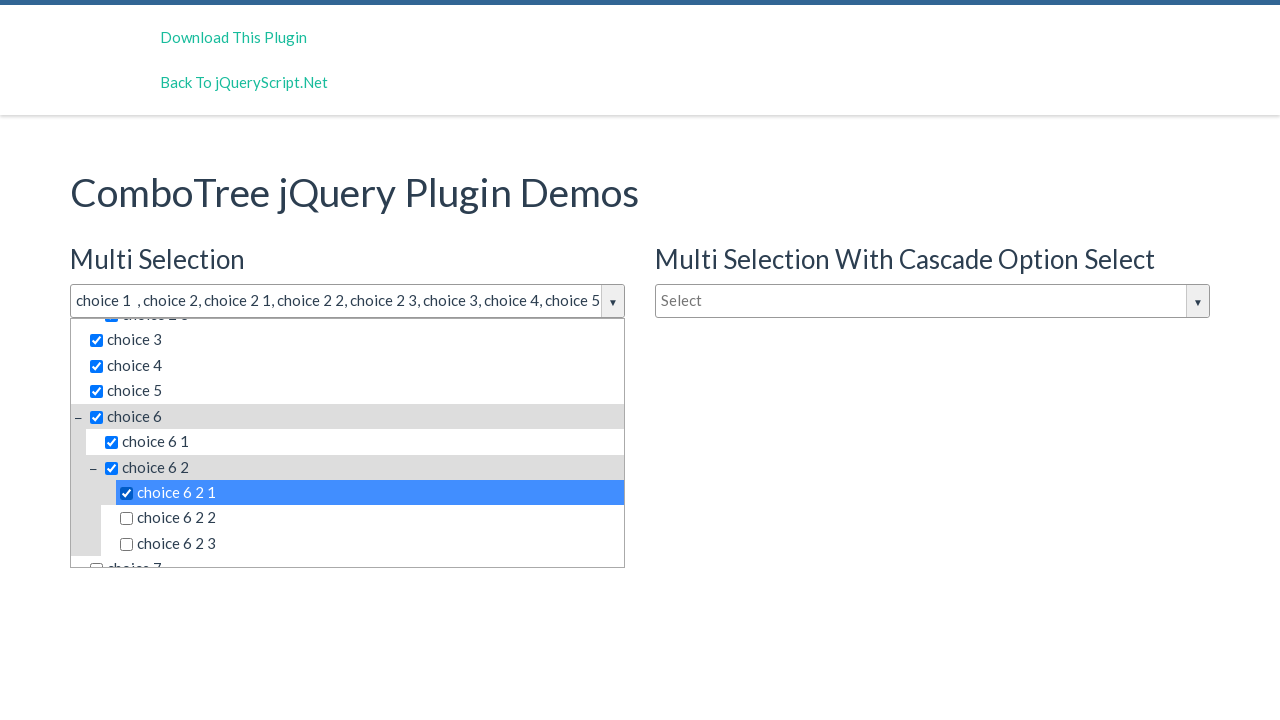

Clicked checkbox to select it at (126, 519) on xpath=//input[@id='justAnInputBox']/ancestor::div[1]/following-sibling::div//ul/
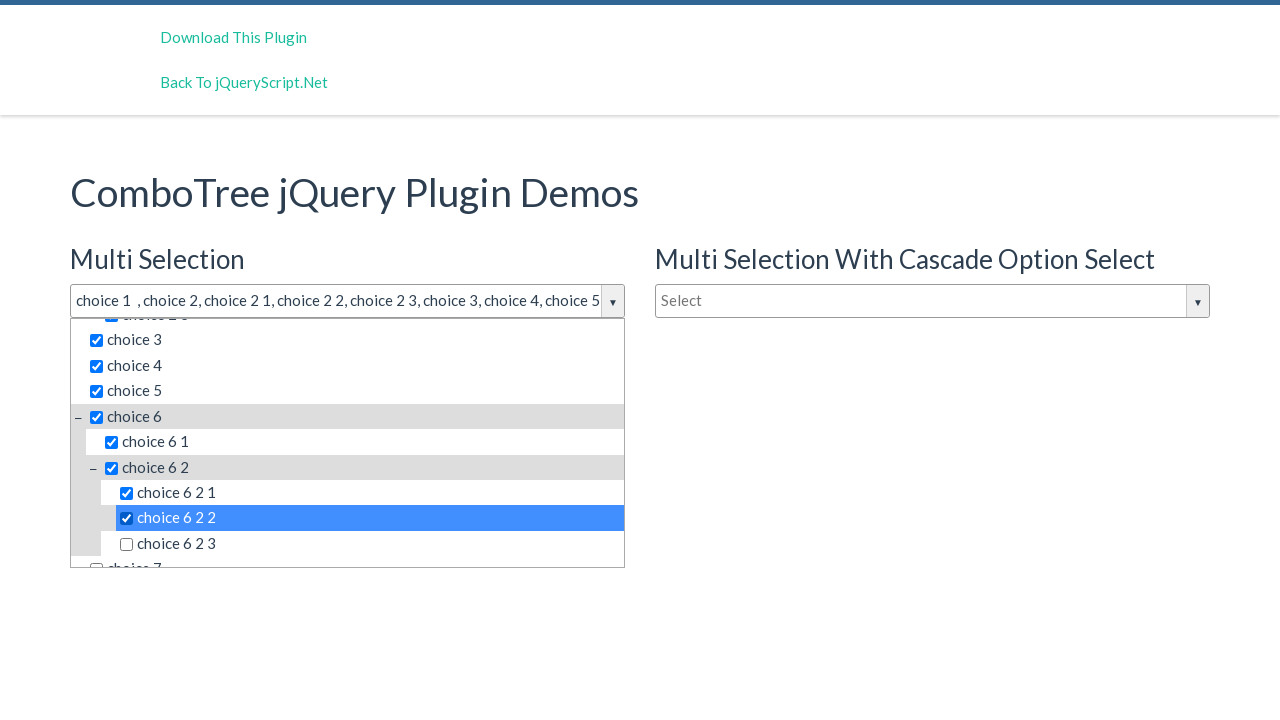

Clicked checkbox to select it at (126, 544) on xpath=//input[@id='justAnInputBox']/ancestor::div[1]/following-sibling::div//ul/
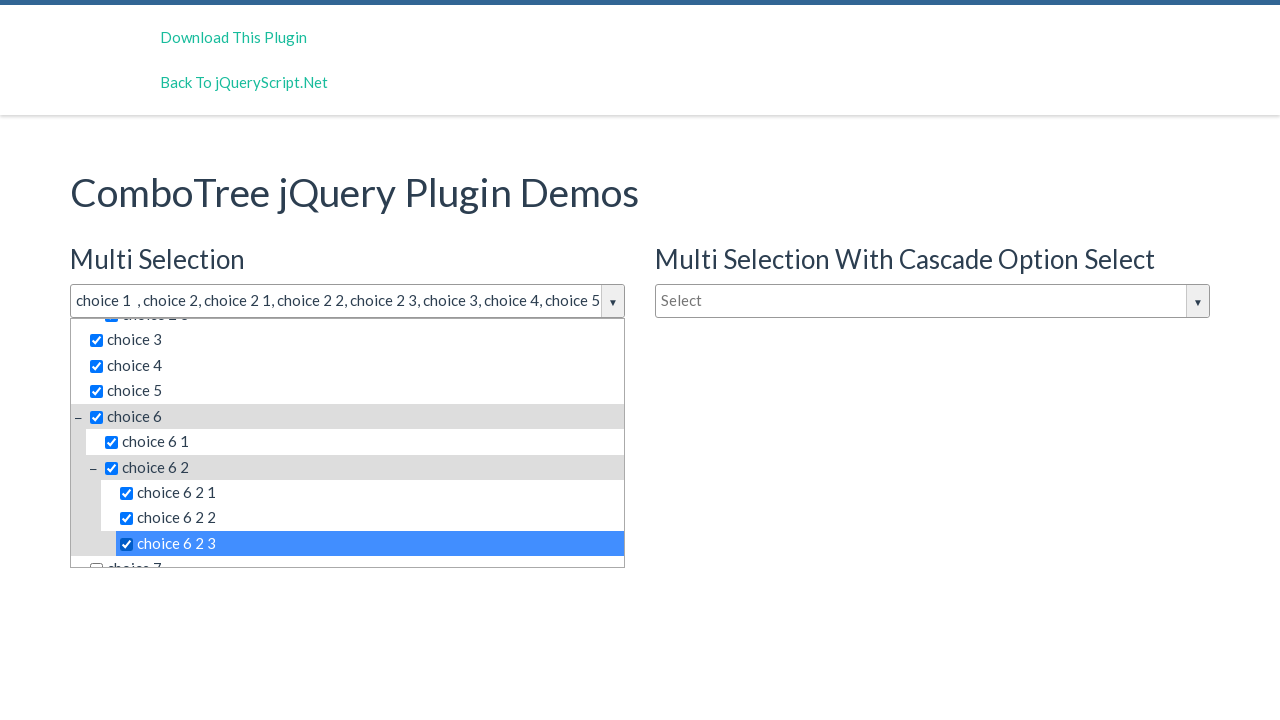

Clicked checkbox to select it at (96, 561) on xpath=//input[@id='justAnInputBox']/ancestor::div[1]/following-sibling::div//ul/
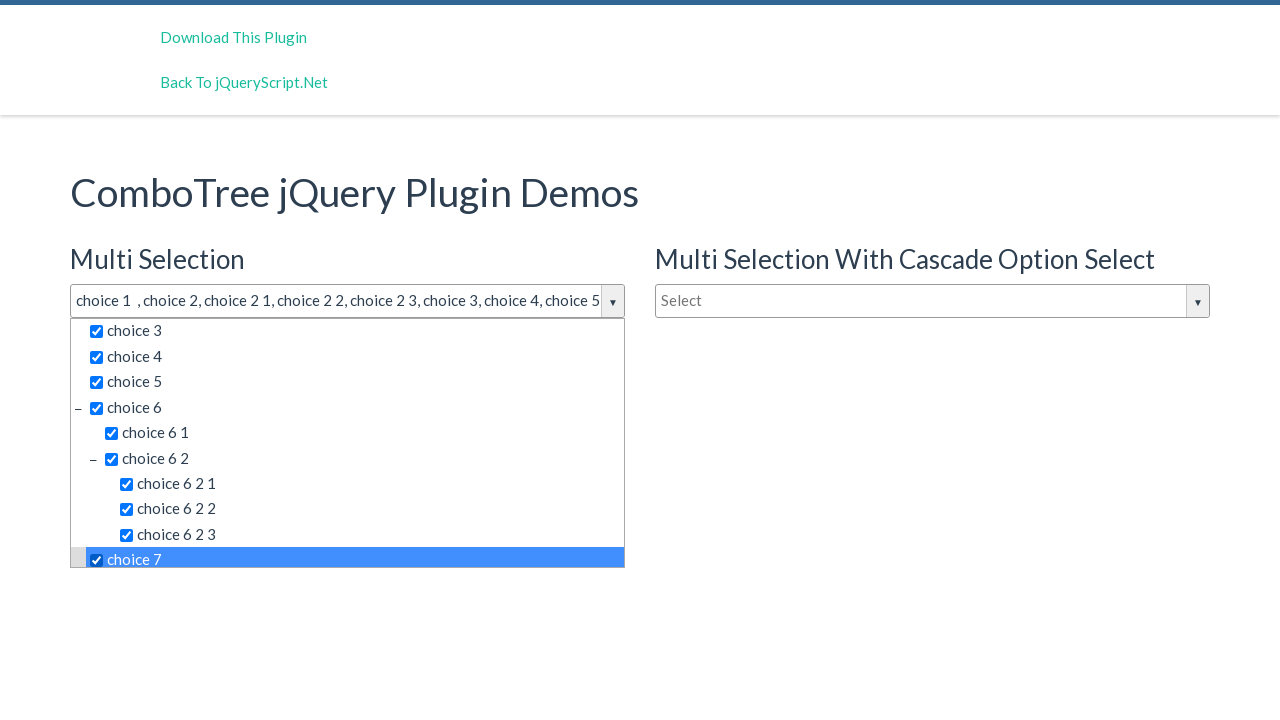

Clicked checkbox to deselect it at (96, 365) on xpath=//input[@id='justAnInputBox']/ancestor::div[1]/following-sibling::div//ul/
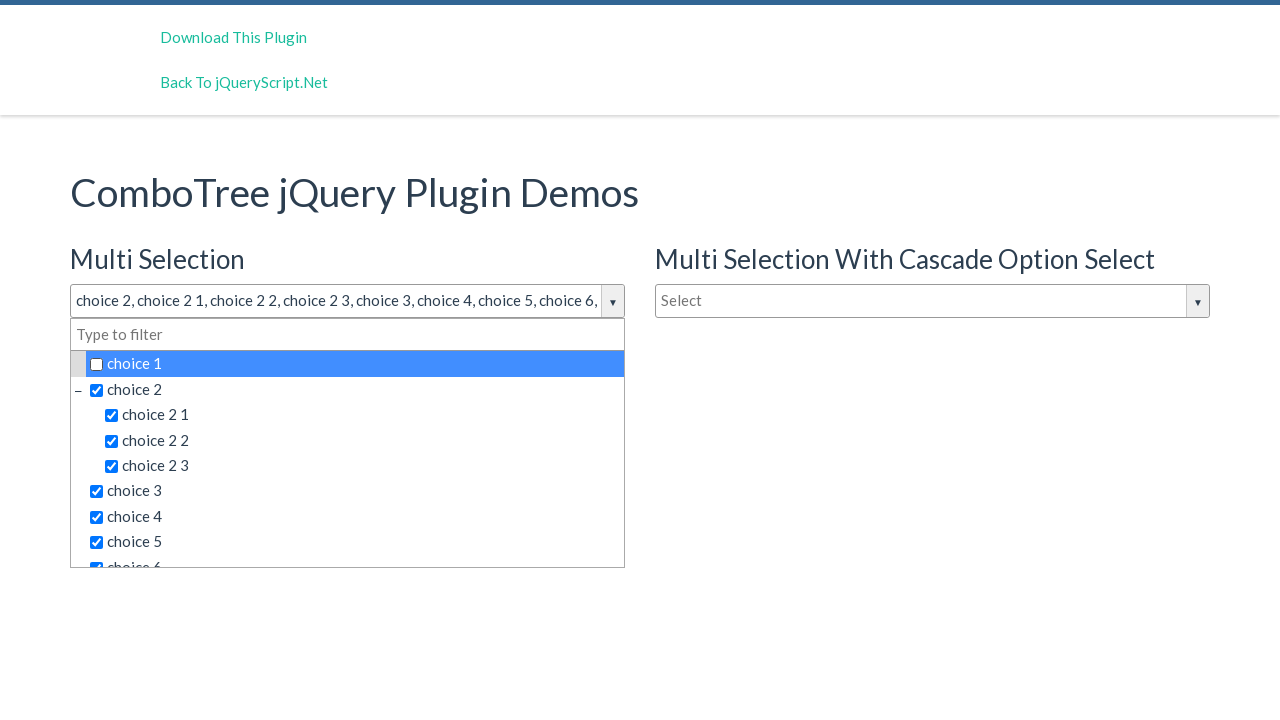

Clicked checkbox to deselect it at (96, 390) on xpath=//input[@id='justAnInputBox']/ancestor::div[1]/following-sibling::div//ul/
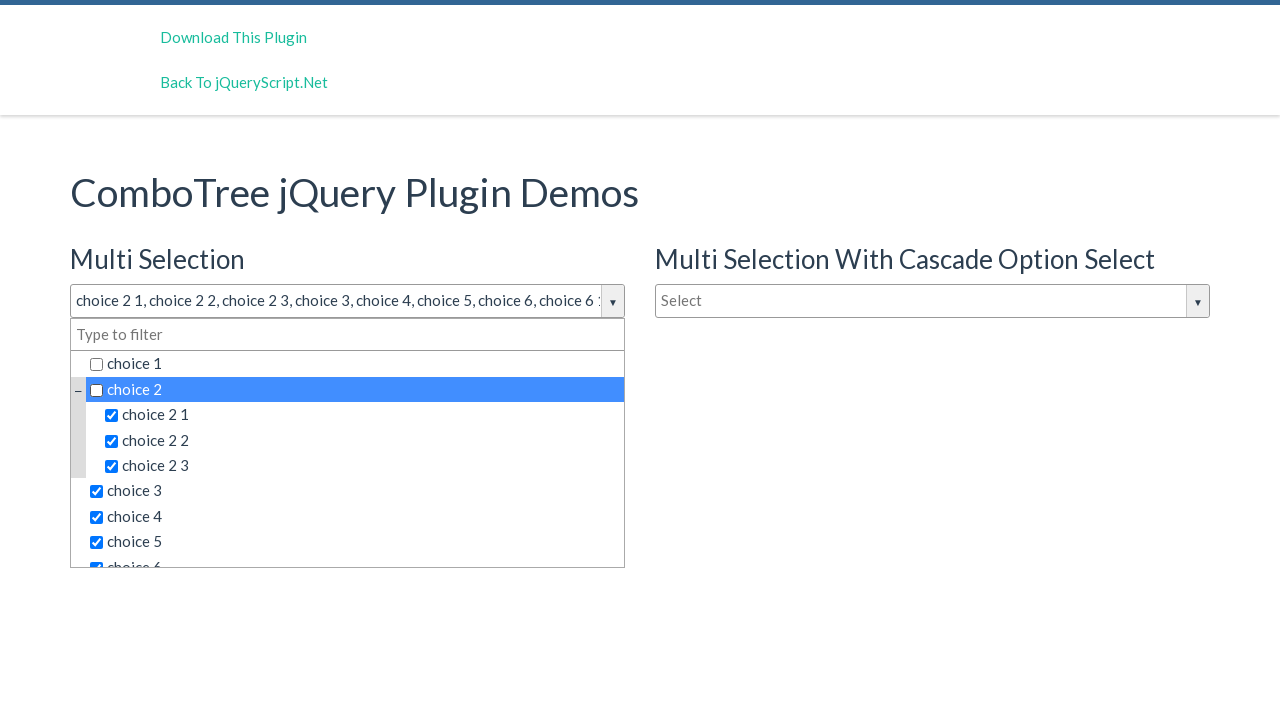

Clicked checkbox to deselect it at (112, 416) on xpath=//input[@id='justAnInputBox']/ancestor::div[1]/following-sibling::div//ul/
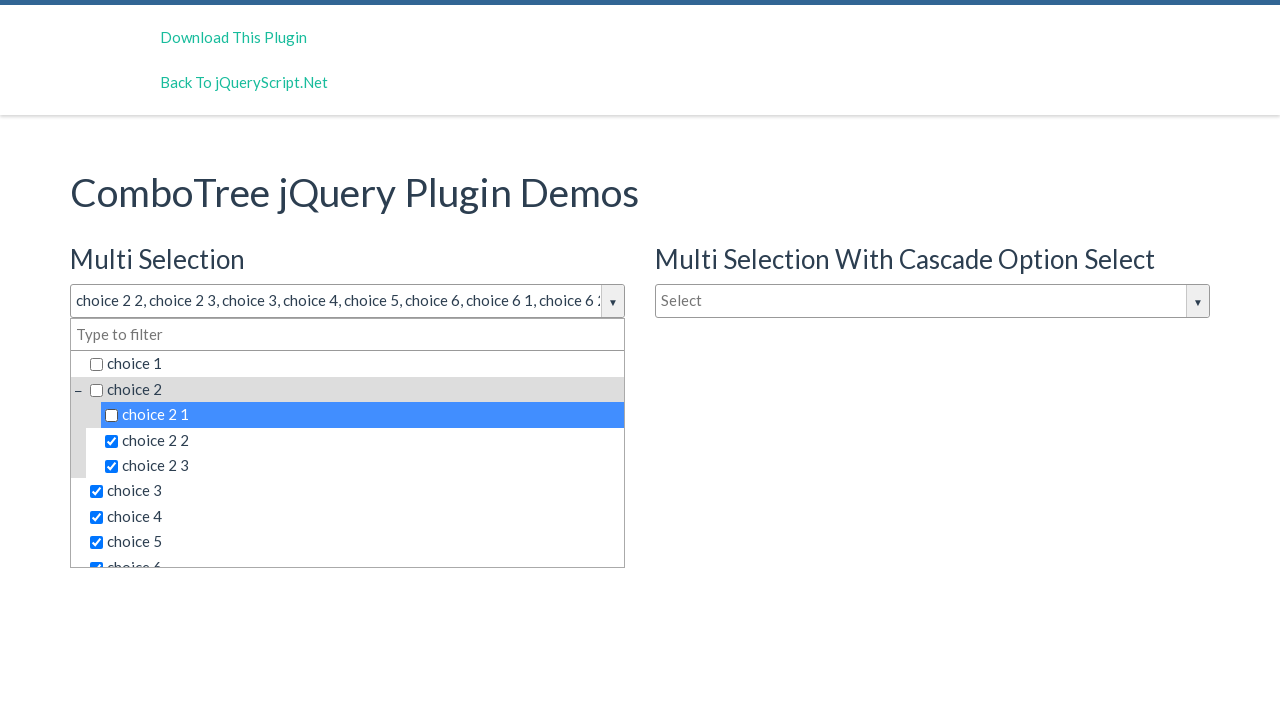

Clicked checkbox to deselect it at (112, 441) on xpath=//input[@id='justAnInputBox']/ancestor::div[1]/following-sibling::div//ul/
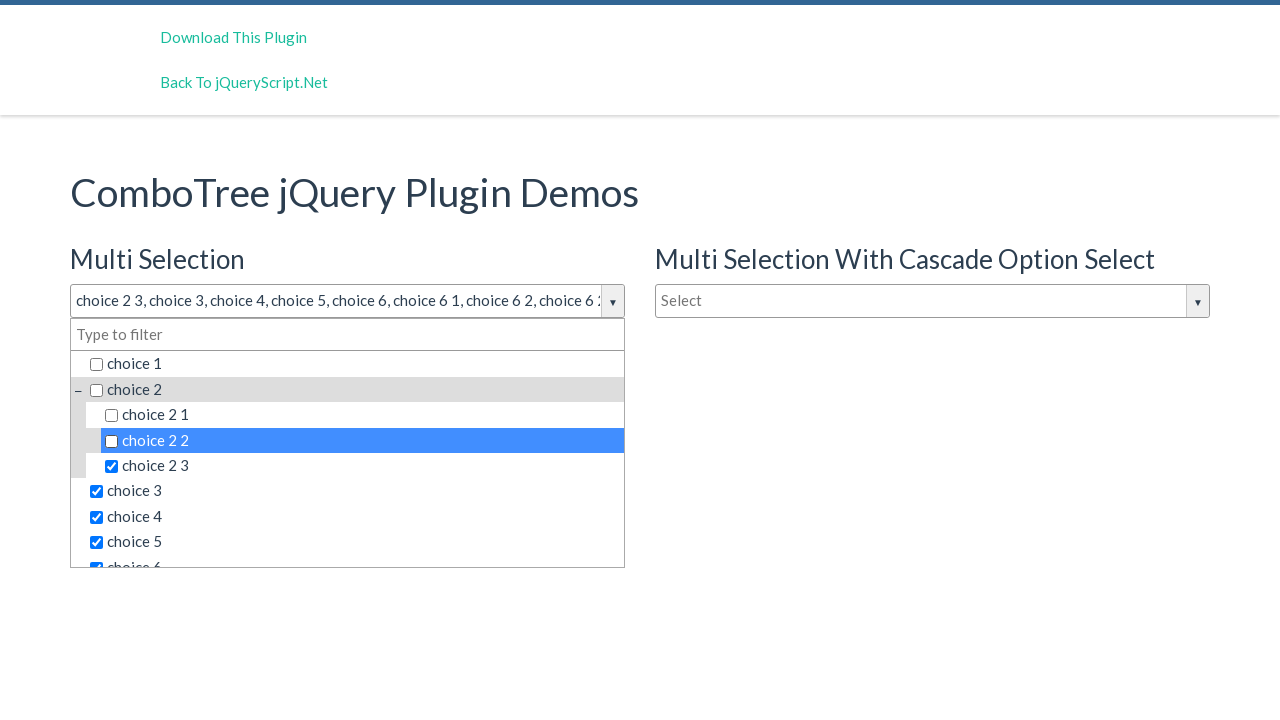

Clicked checkbox to deselect it at (112, 467) on xpath=//input[@id='justAnInputBox']/ancestor::div[1]/following-sibling::div//ul/
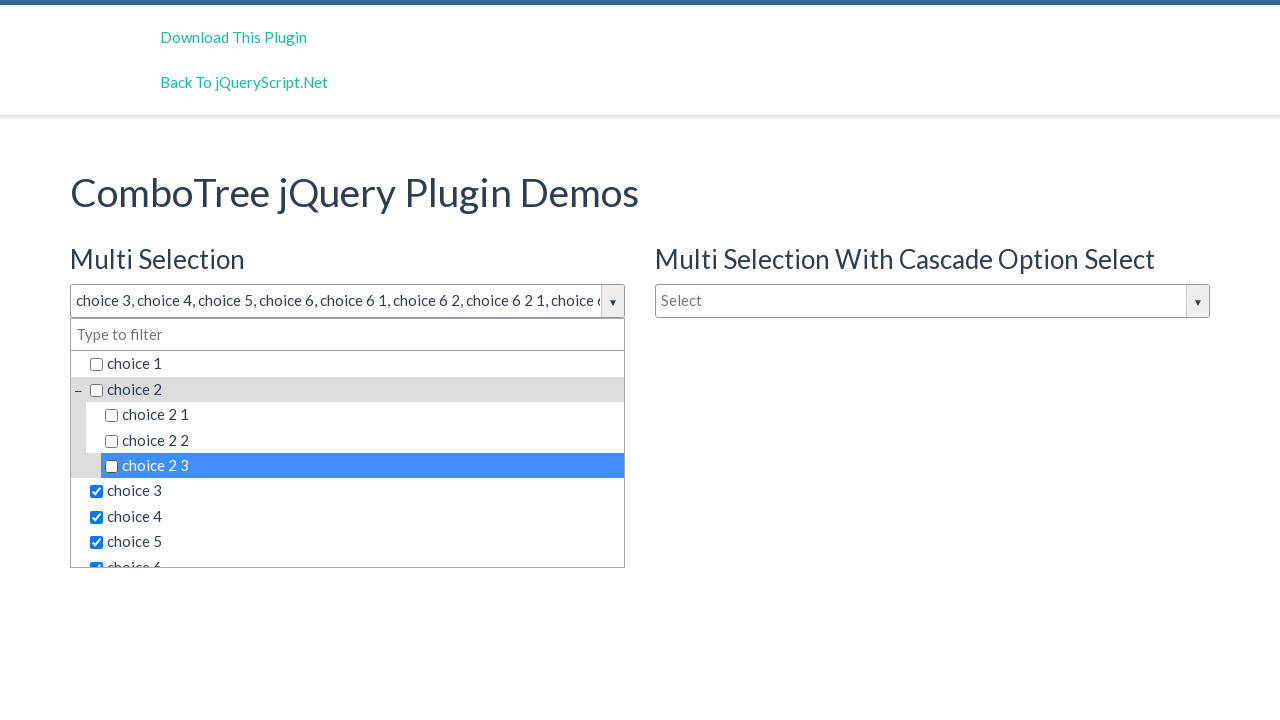

Clicked checkbox to deselect it at (96, 492) on xpath=//input[@id='justAnInputBox']/ancestor::div[1]/following-sibling::div//ul/
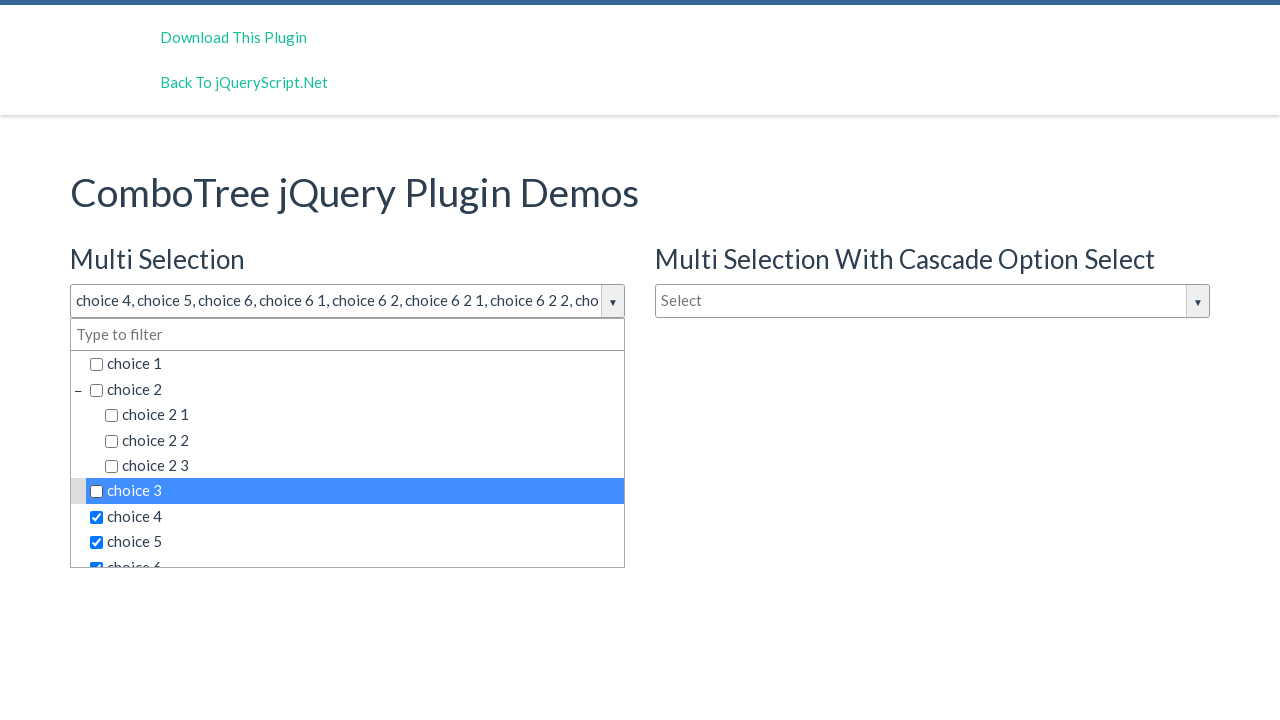

Clicked checkbox to deselect it at (96, 517) on xpath=//input[@id='justAnInputBox']/ancestor::div[1]/following-sibling::div//ul/
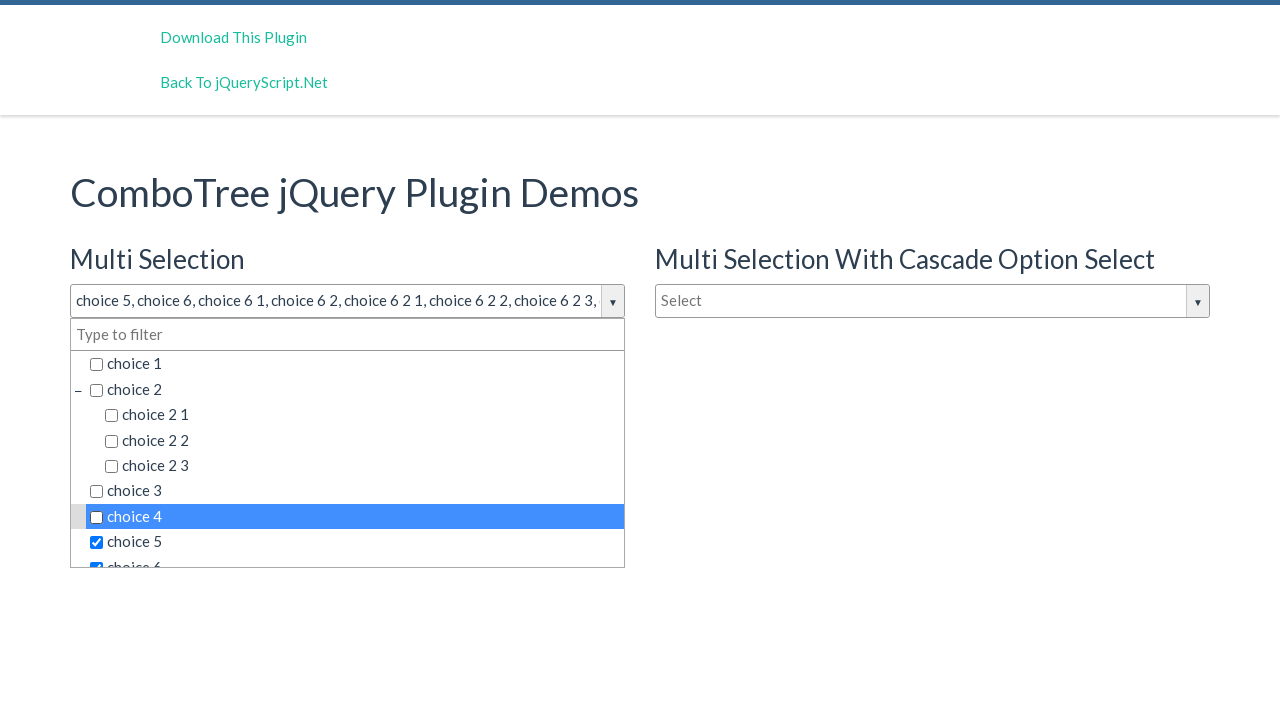

Clicked checkbox to deselect it at (96, 543) on xpath=//input[@id='justAnInputBox']/ancestor::div[1]/following-sibling::div//ul/
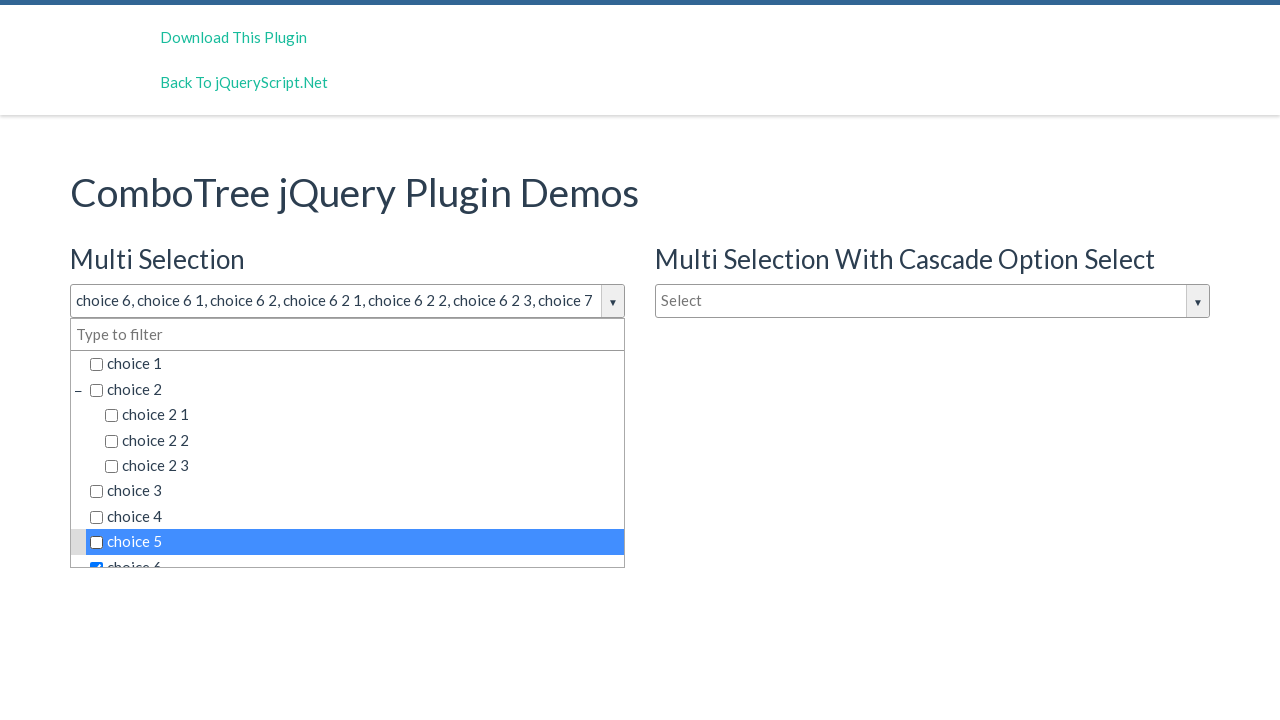

Clicked checkbox to deselect it at (96, 560) on xpath=//input[@id='justAnInputBox']/ancestor::div[1]/following-sibling::div//ul/
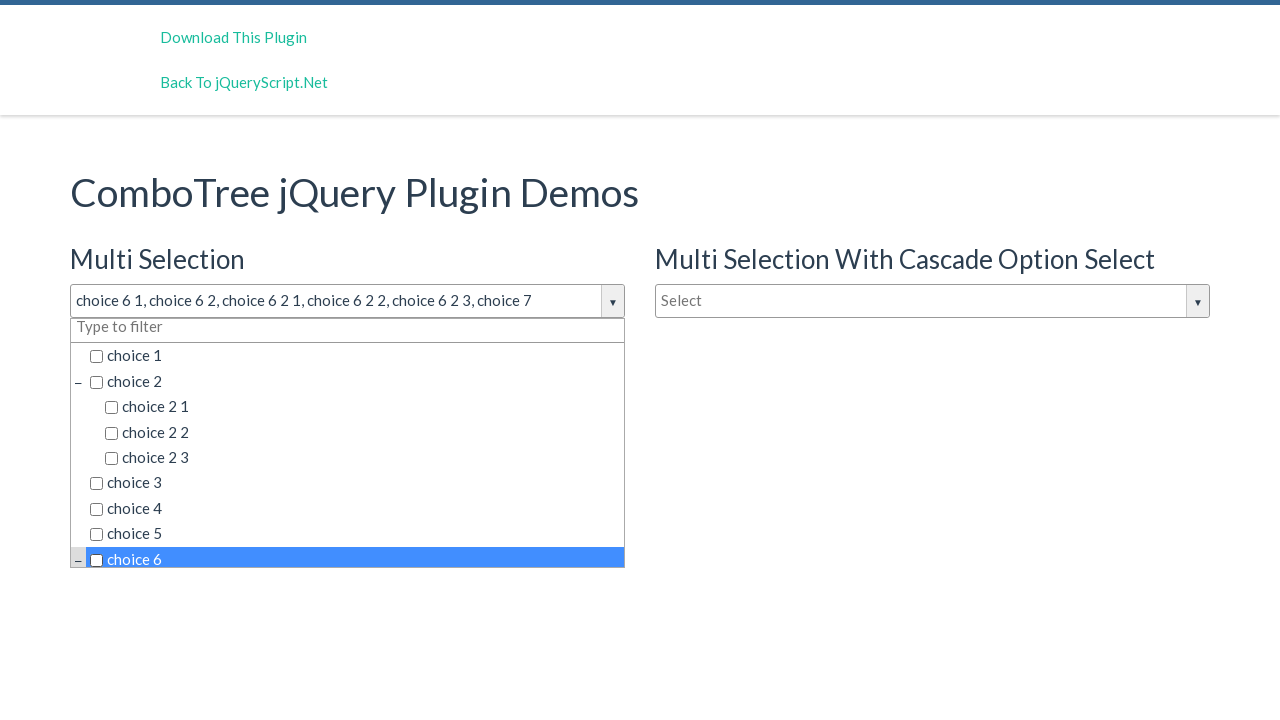

Clicked checkbox to deselect it at (112, 443) on xpath=//input[@id='justAnInputBox']/ancestor::div[1]/following-sibling::div//ul/
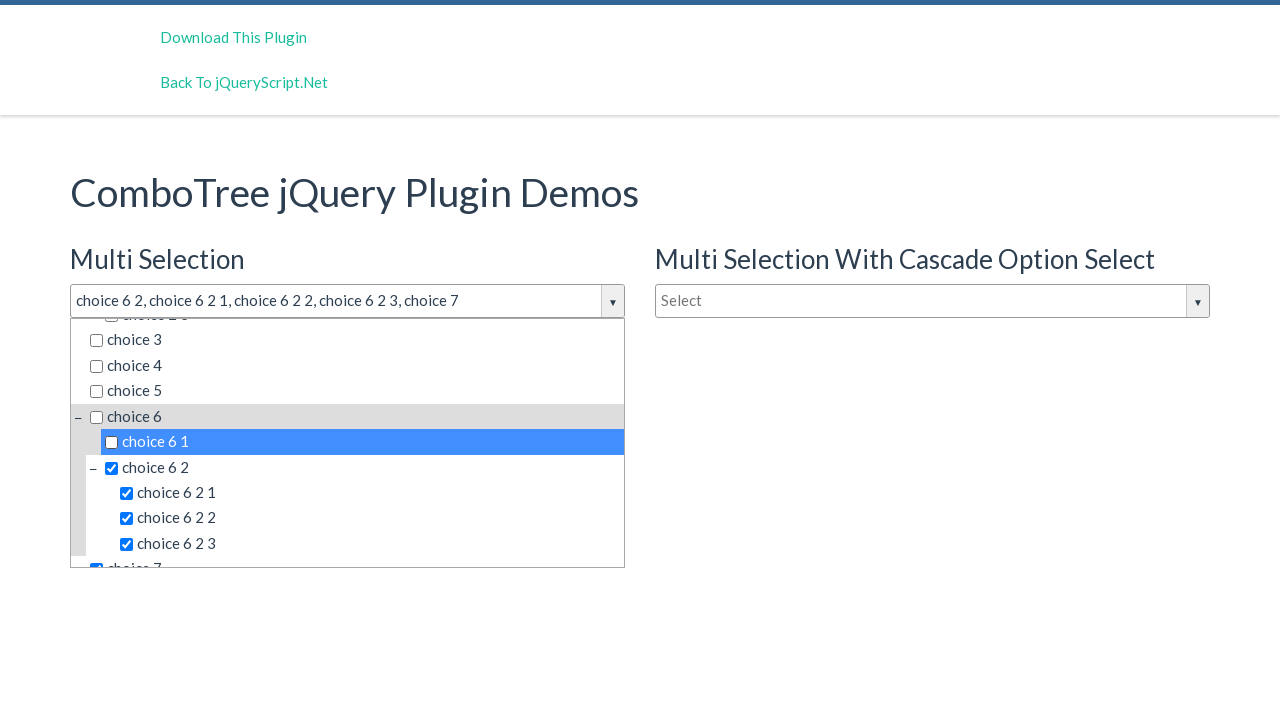

Clicked checkbox to deselect it at (112, 468) on xpath=//input[@id='justAnInputBox']/ancestor::div[1]/following-sibling::div//ul/
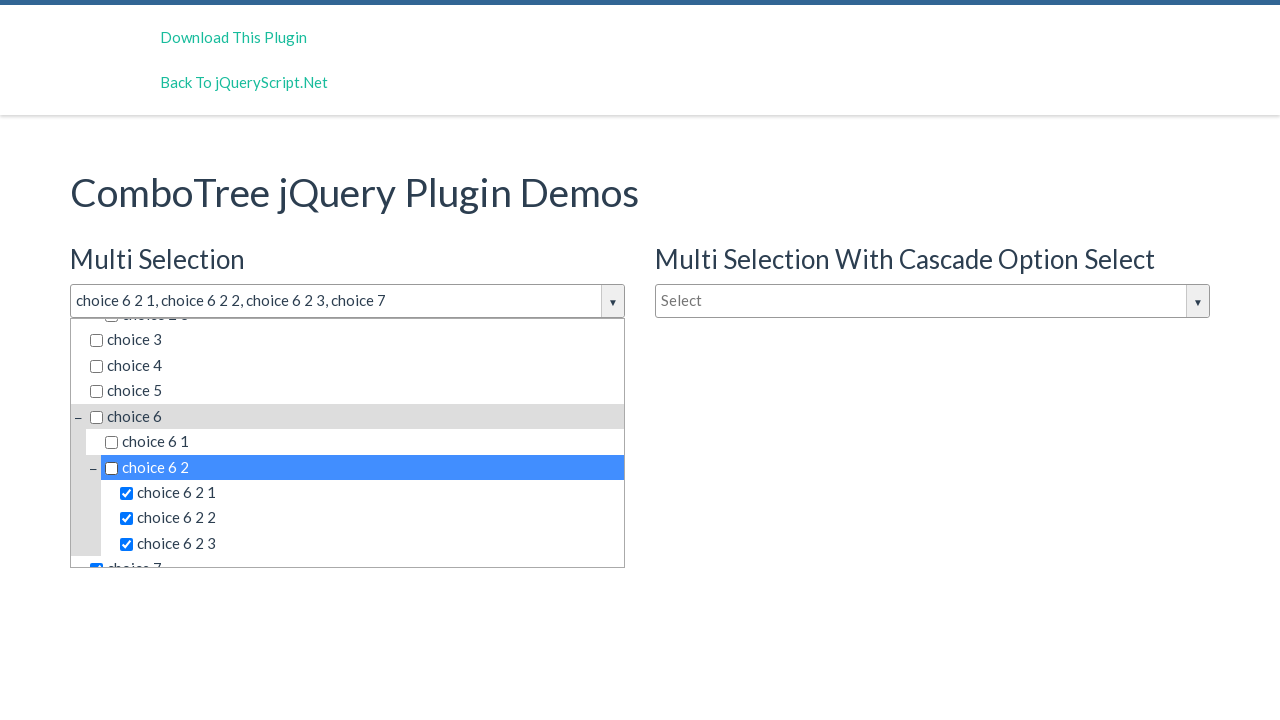

Clicked checkbox to deselect it at (126, 493) on xpath=//input[@id='justAnInputBox']/ancestor::div[1]/following-sibling::div//ul/
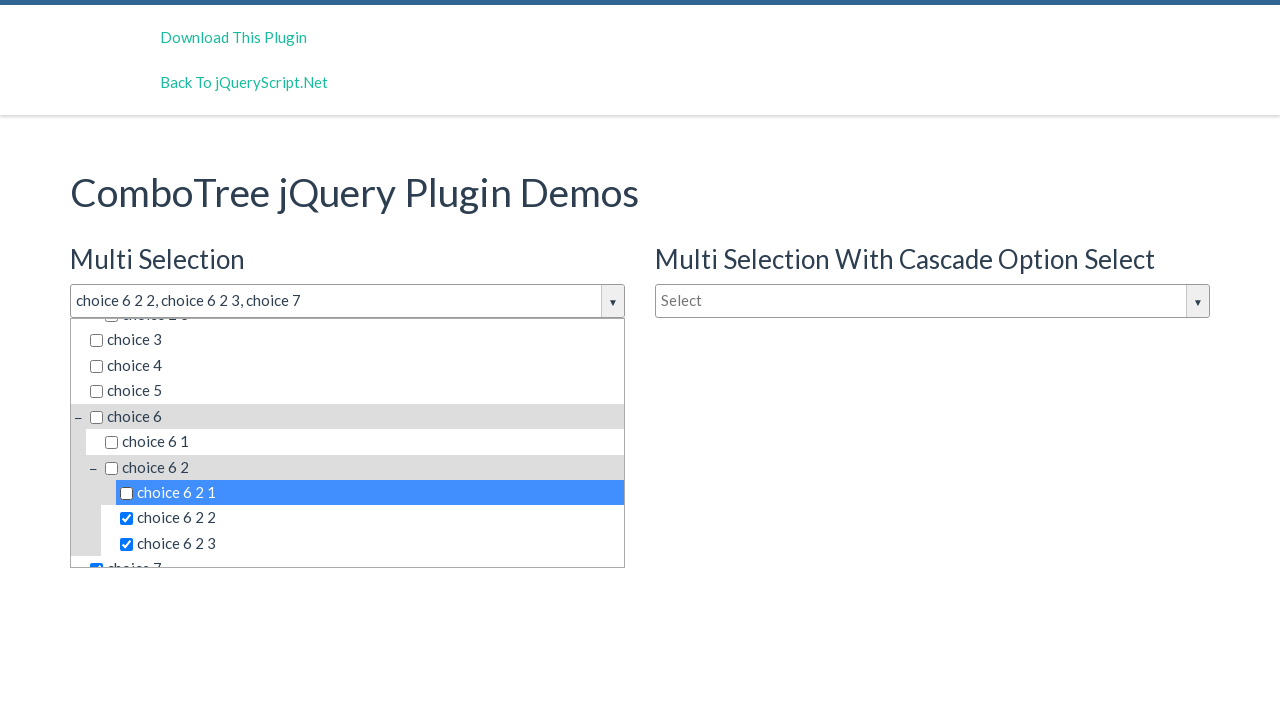

Clicked checkbox to deselect it at (126, 519) on xpath=//input[@id='justAnInputBox']/ancestor::div[1]/following-sibling::div//ul/
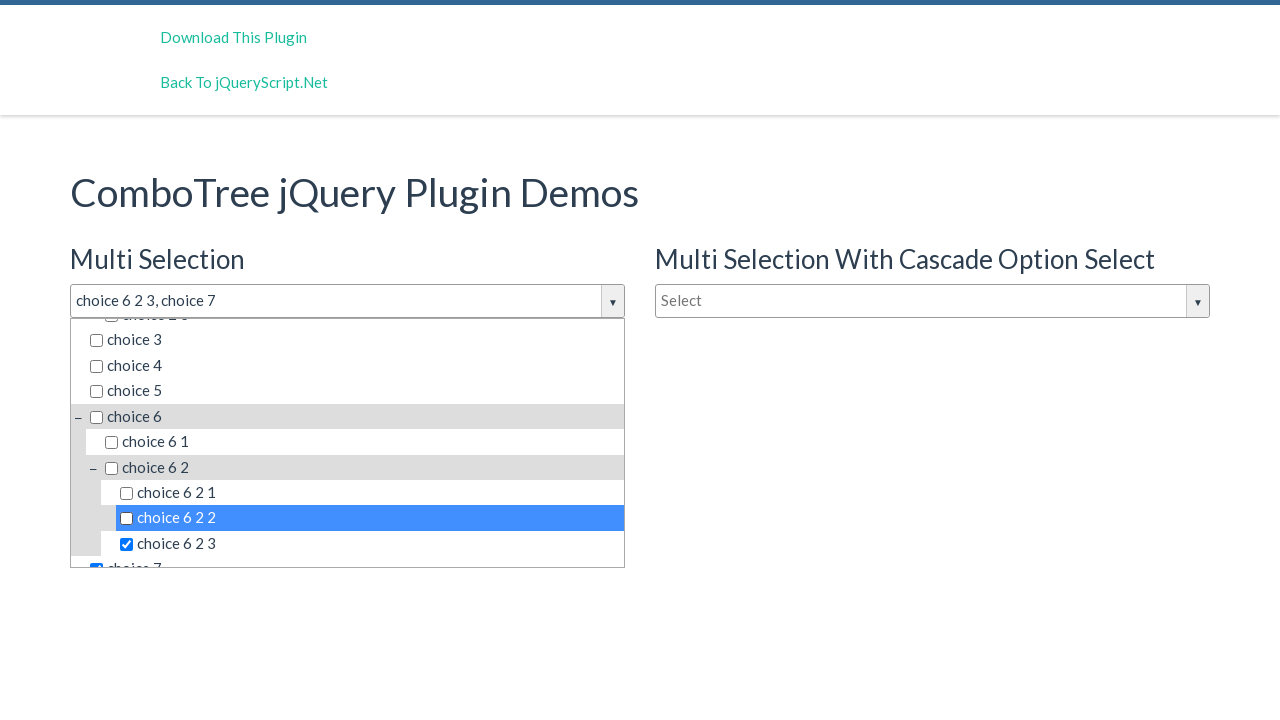

Clicked checkbox to deselect it at (126, 544) on xpath=//input[@id='justAnInputBox']/ancestor::div[1]/following-sibling::div//ul/
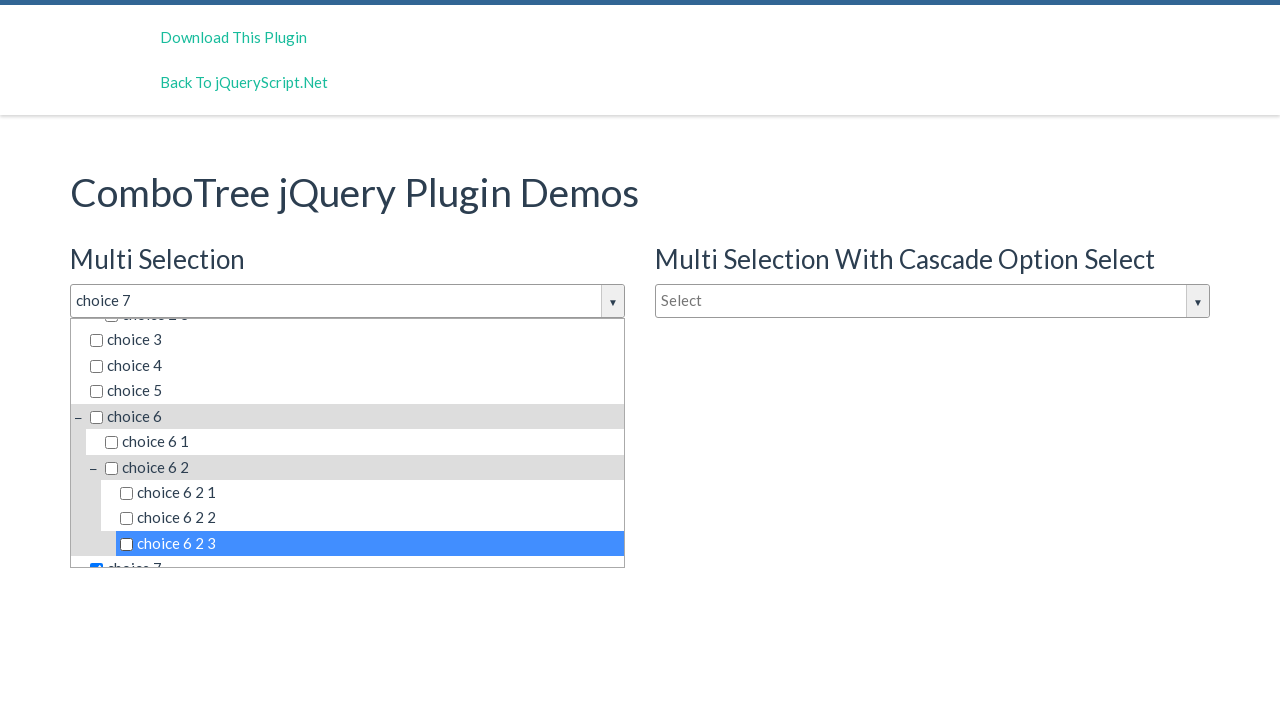

Clicked checkbox to deselect it at (96, 561) on xpath=//input[@id='justAnInputBox']/ancestor::div[1]/following-sibling::div//ul/
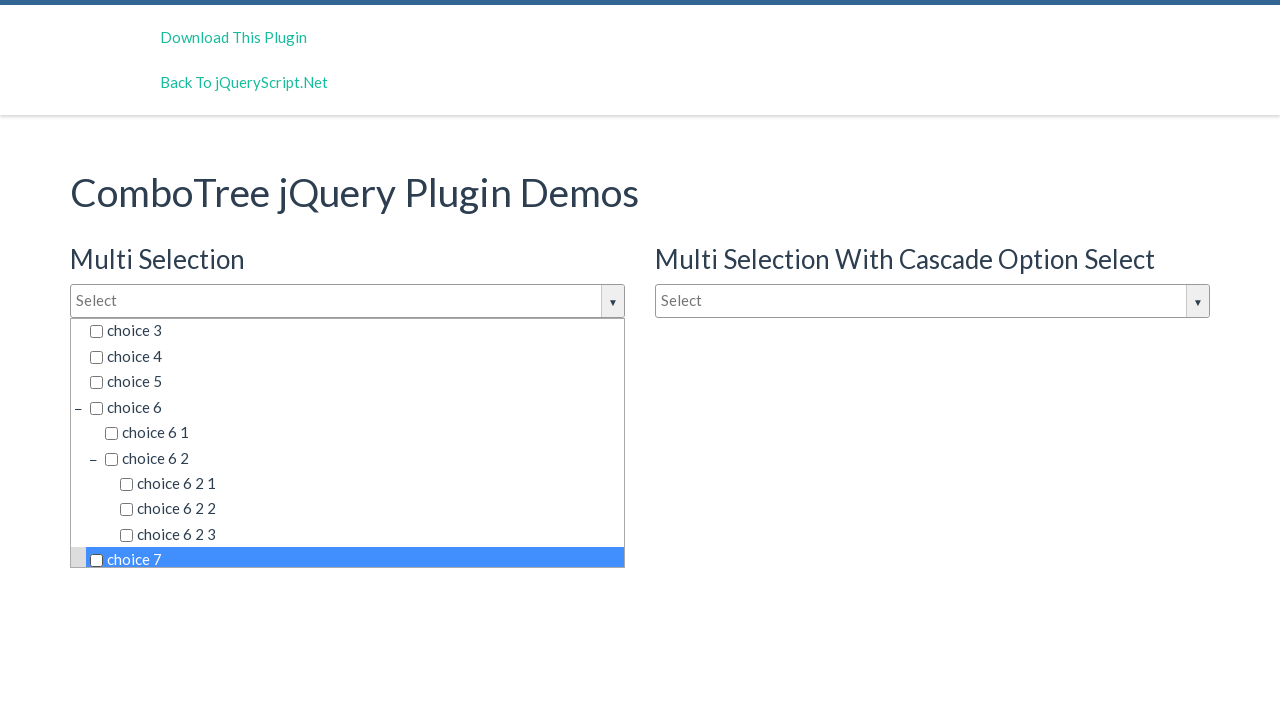

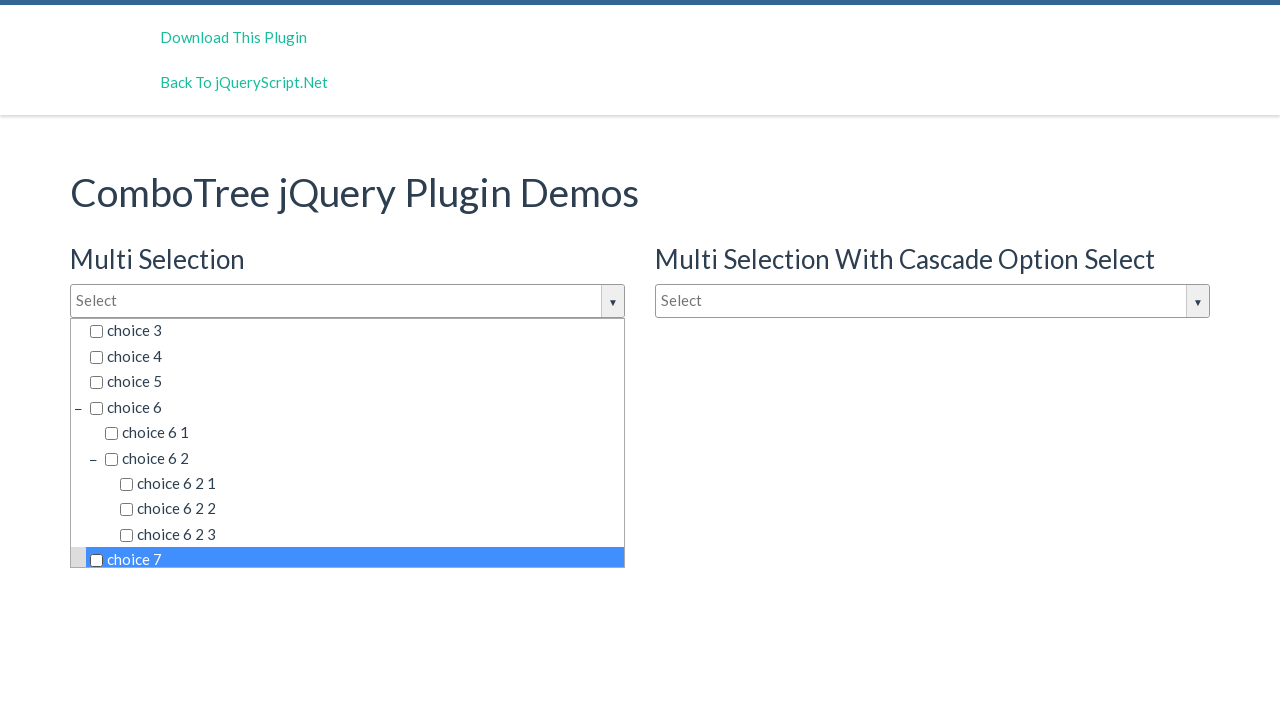